Tests dropdown select functionality by selecting options using visible text, index, and value attribute from a single-select dropdown element.

Starting URL: https://v1.training-support.net/selenium/selects

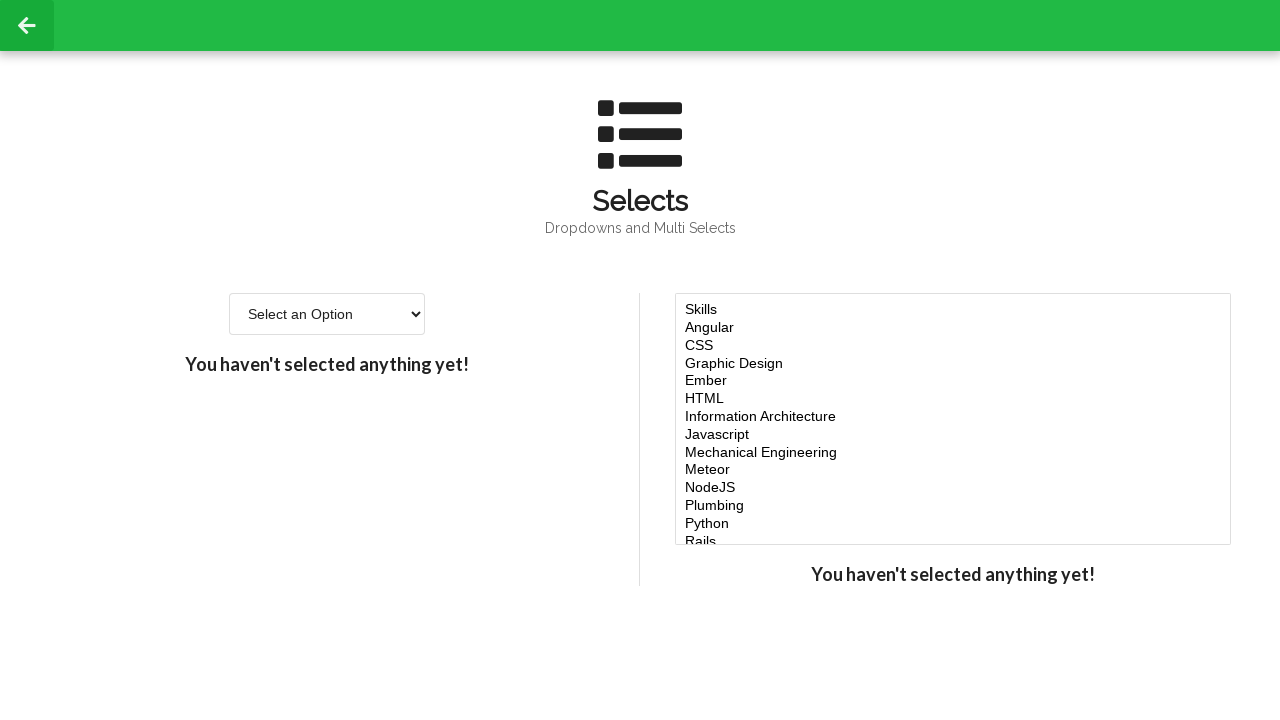

Selected 'Option 2' from dropdown using visible text on #single-select
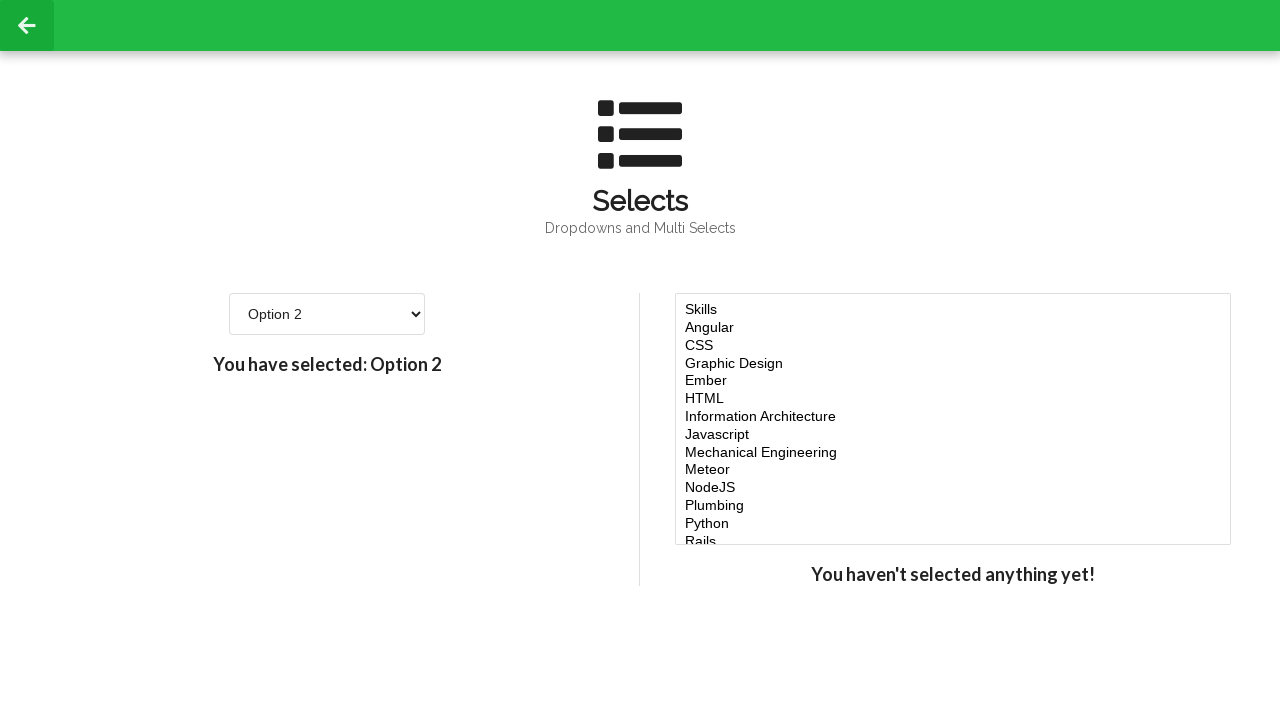

Selected option at index 3 from dropdown on #single-select
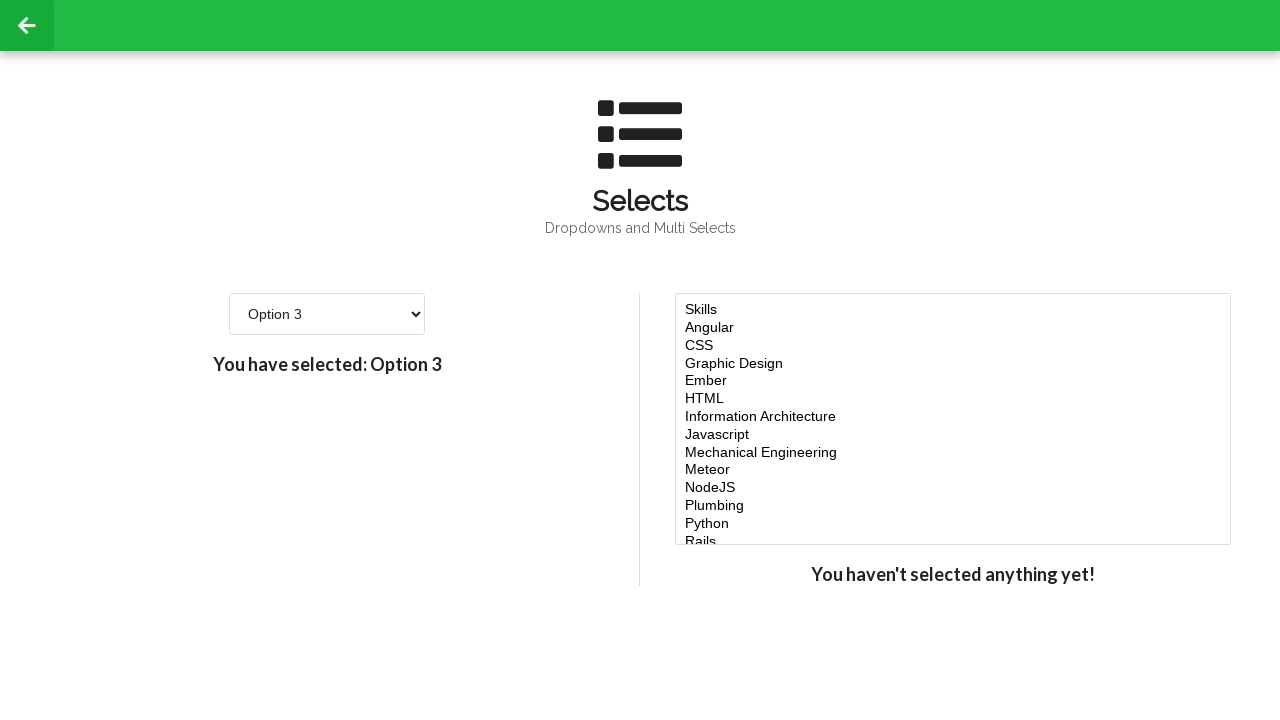

Selected option with value '4' from dropdown on #single-select
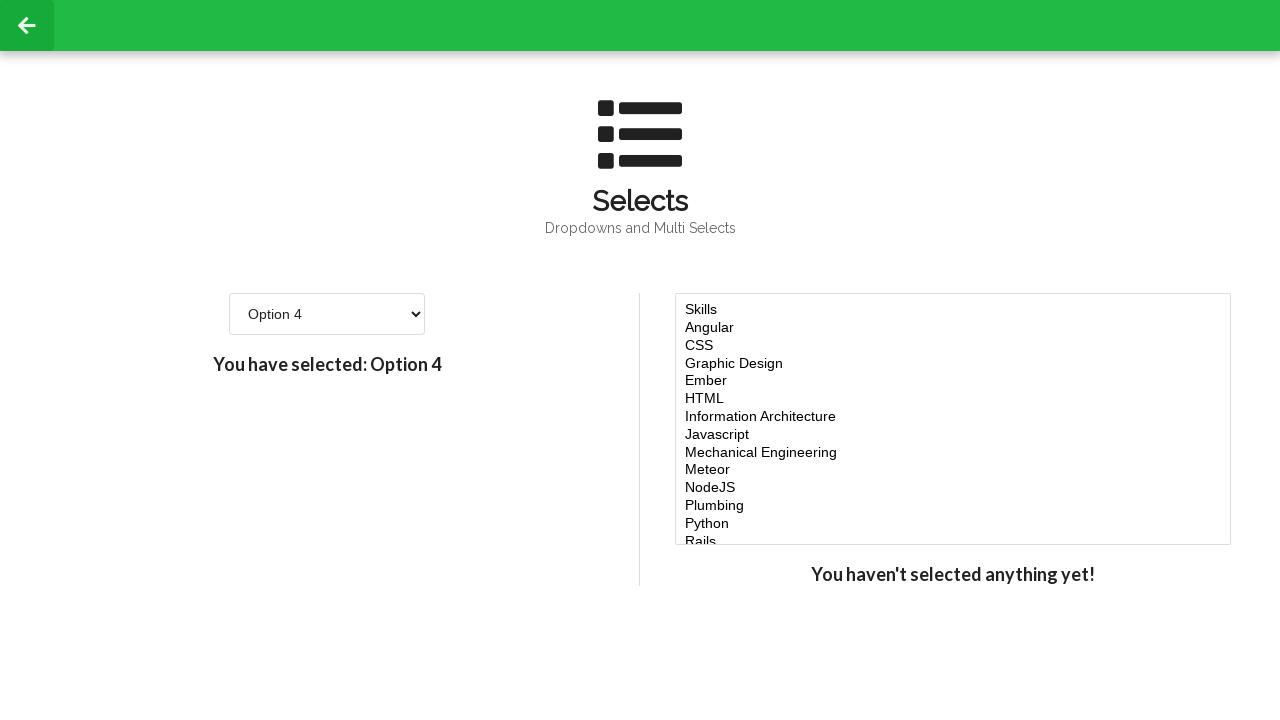

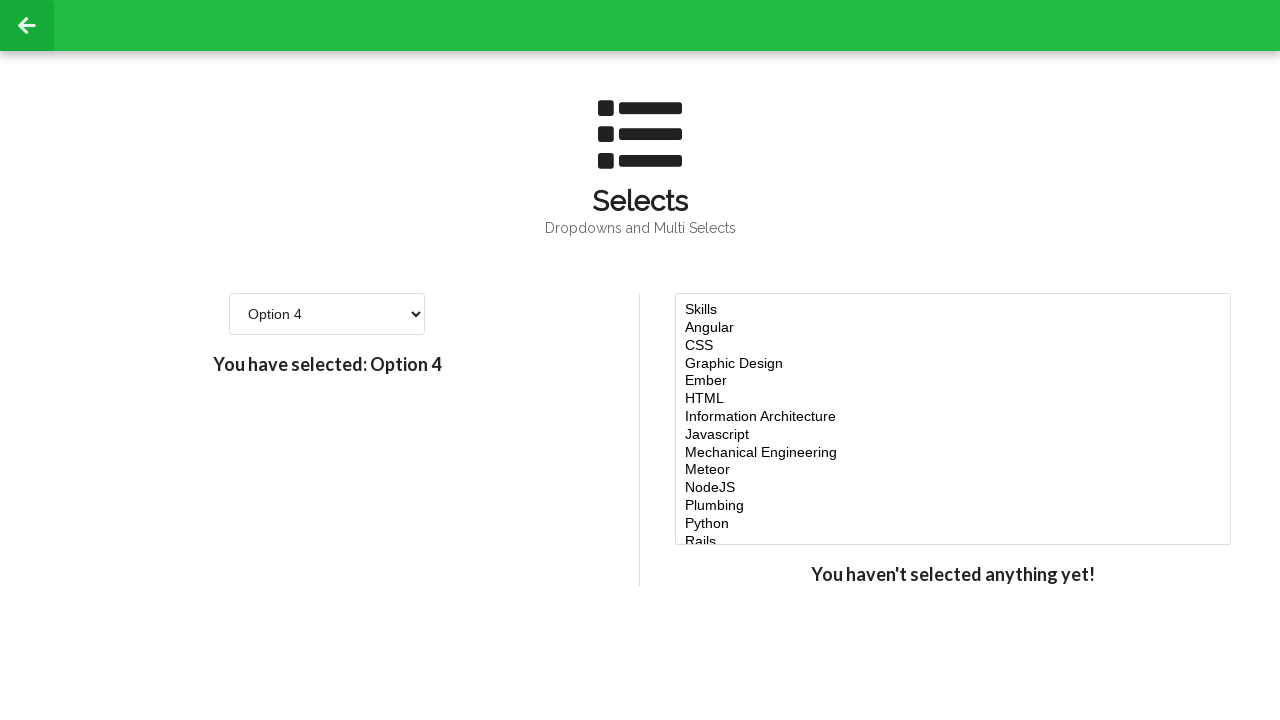